Verifies that the Python.org homepage loads correctly by checking the page title

Starting URL: http://www.python.org

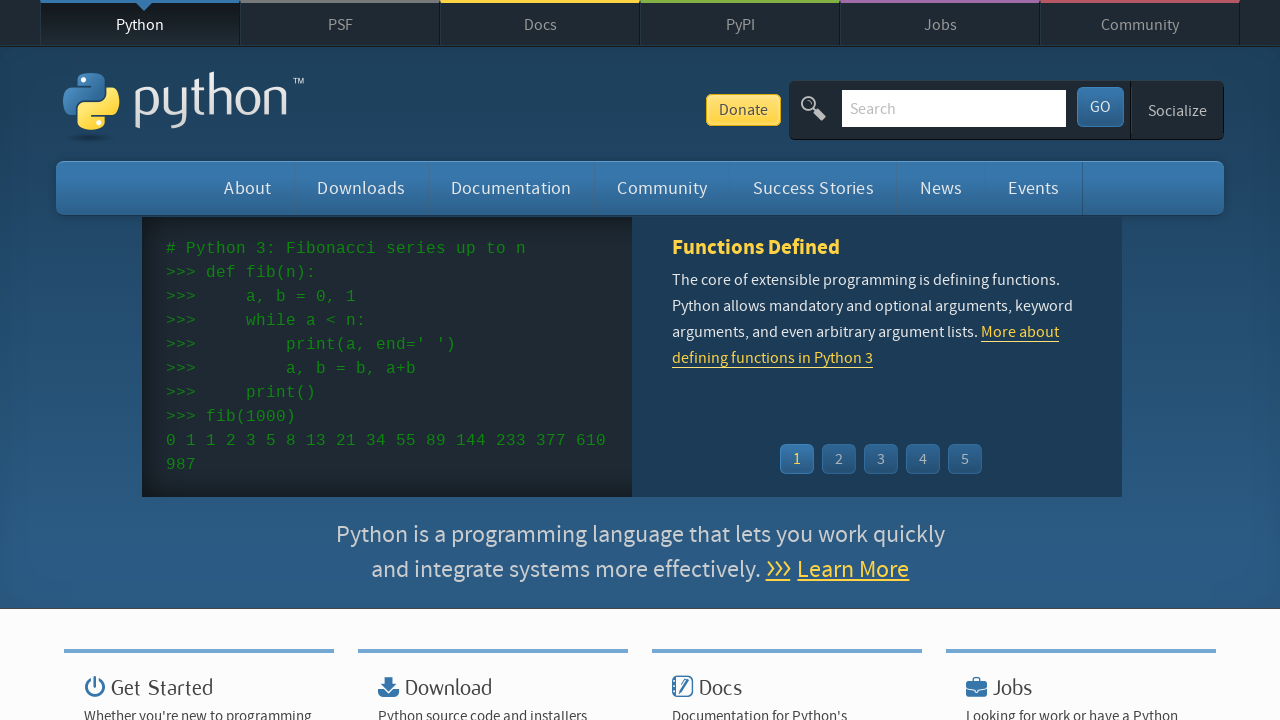

Navigated to Python.org homepage
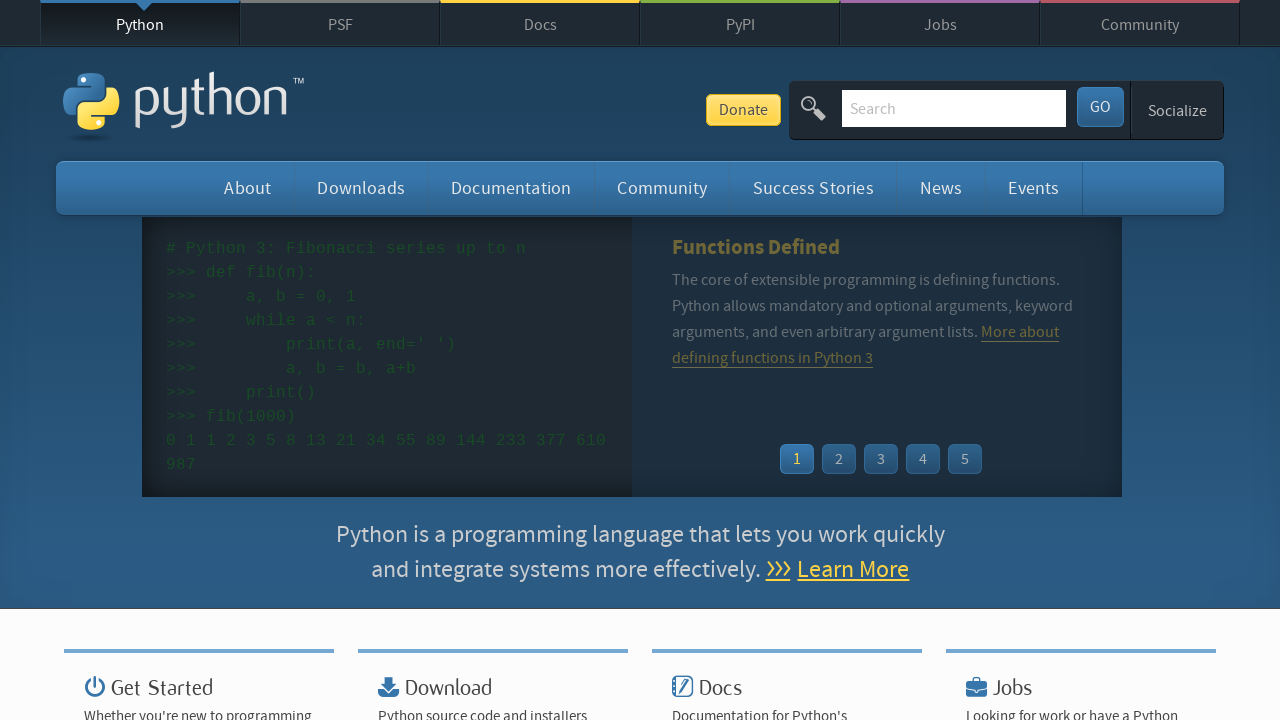

Verified 'Python' is present in page title
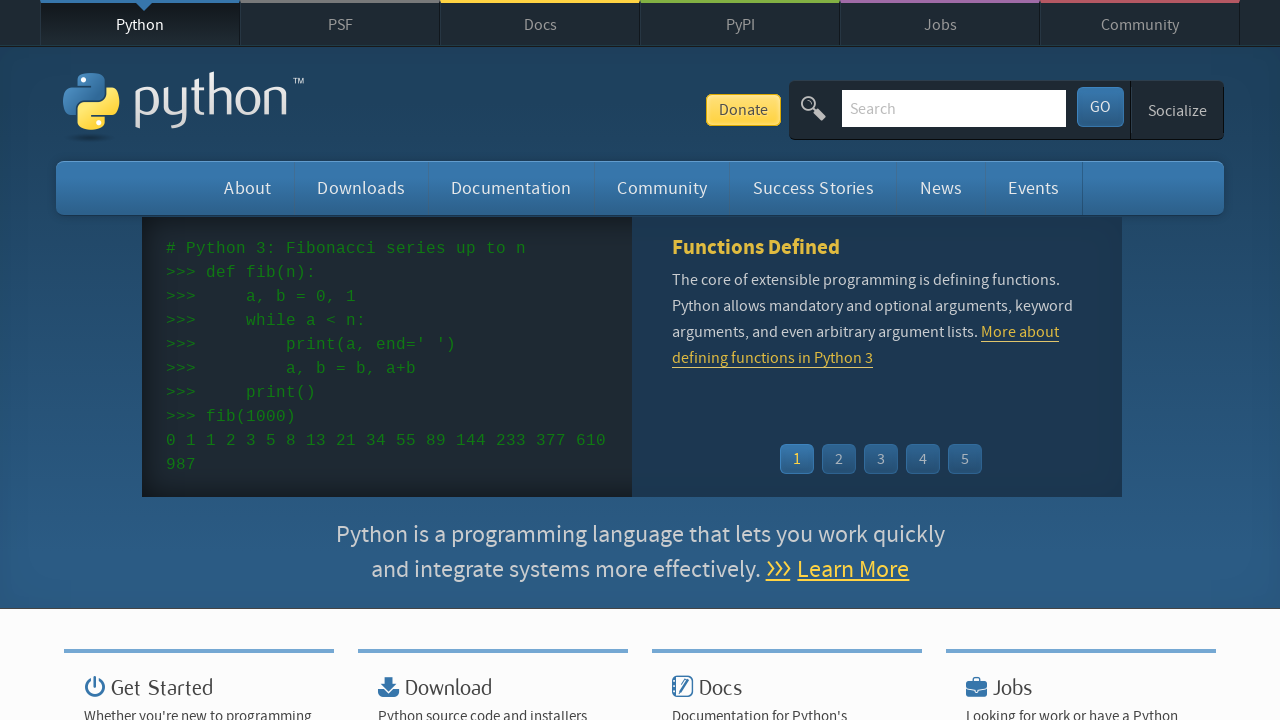

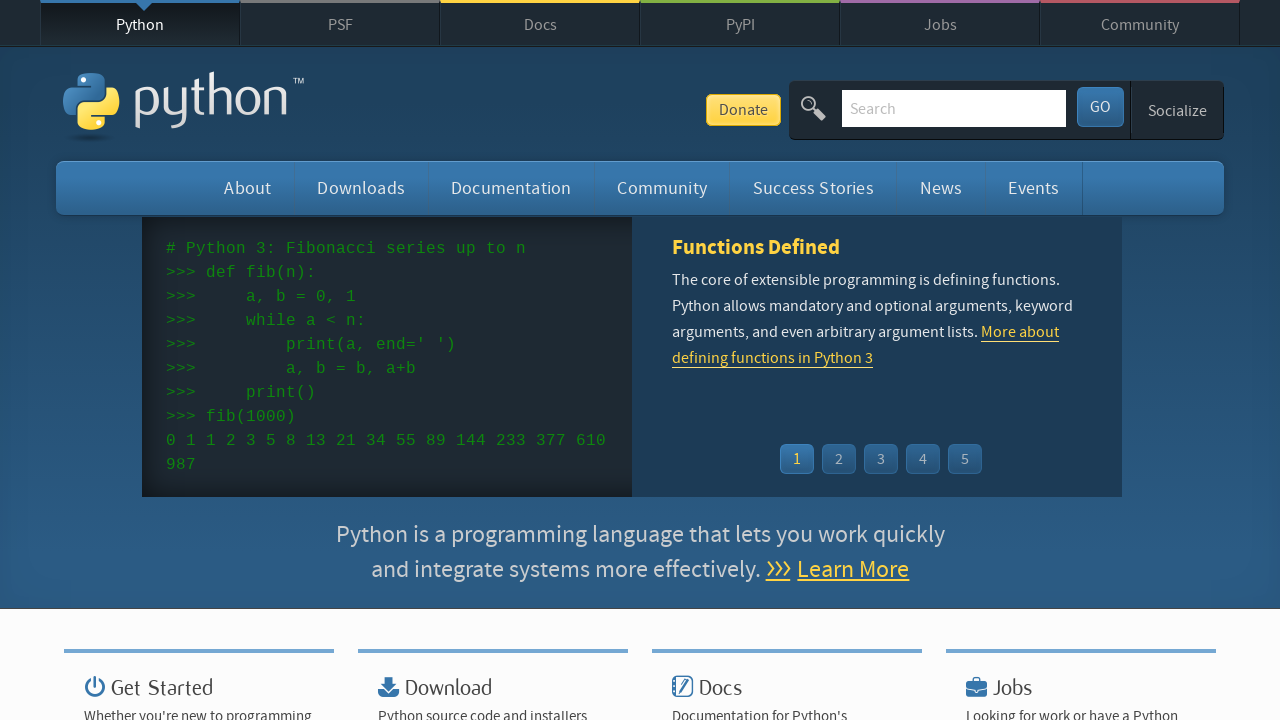